Opens a Selenium practice website and maximizes the browser window to verify the page loads successfully.

Starting URL: https://selenium.qabible.in/index.php

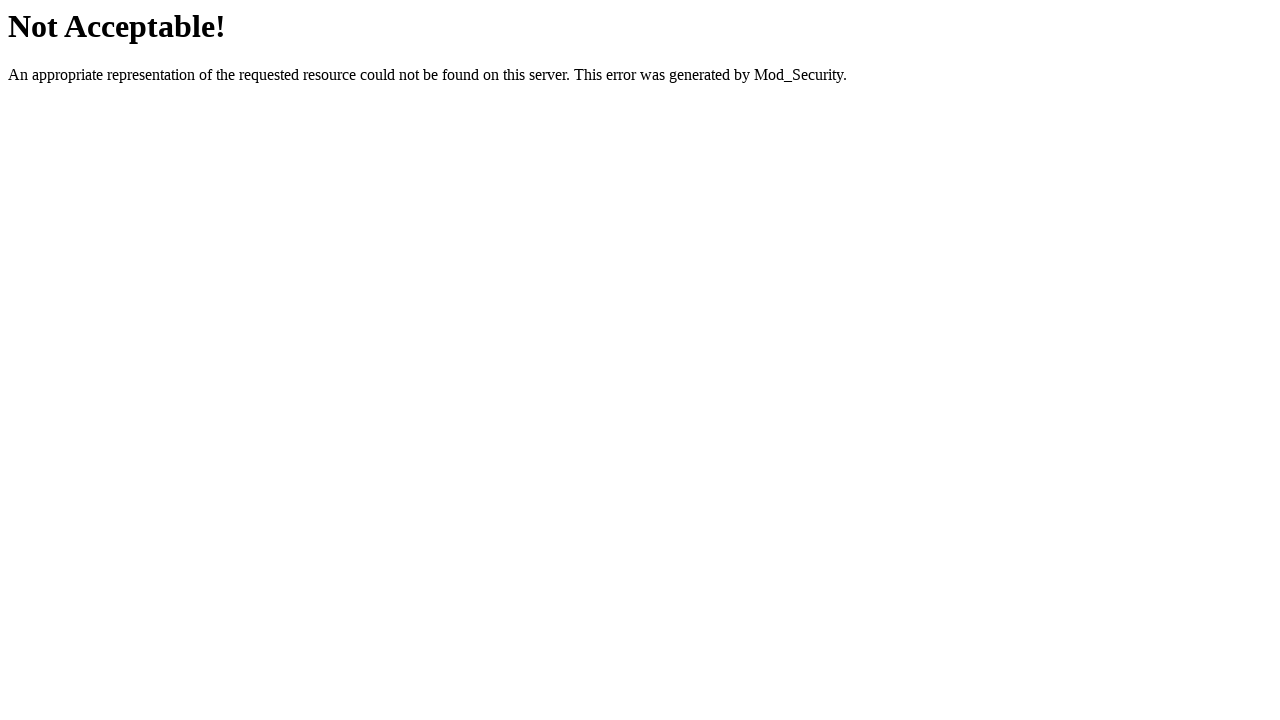

Set viewport size to 1920x1080 to maximize browser window
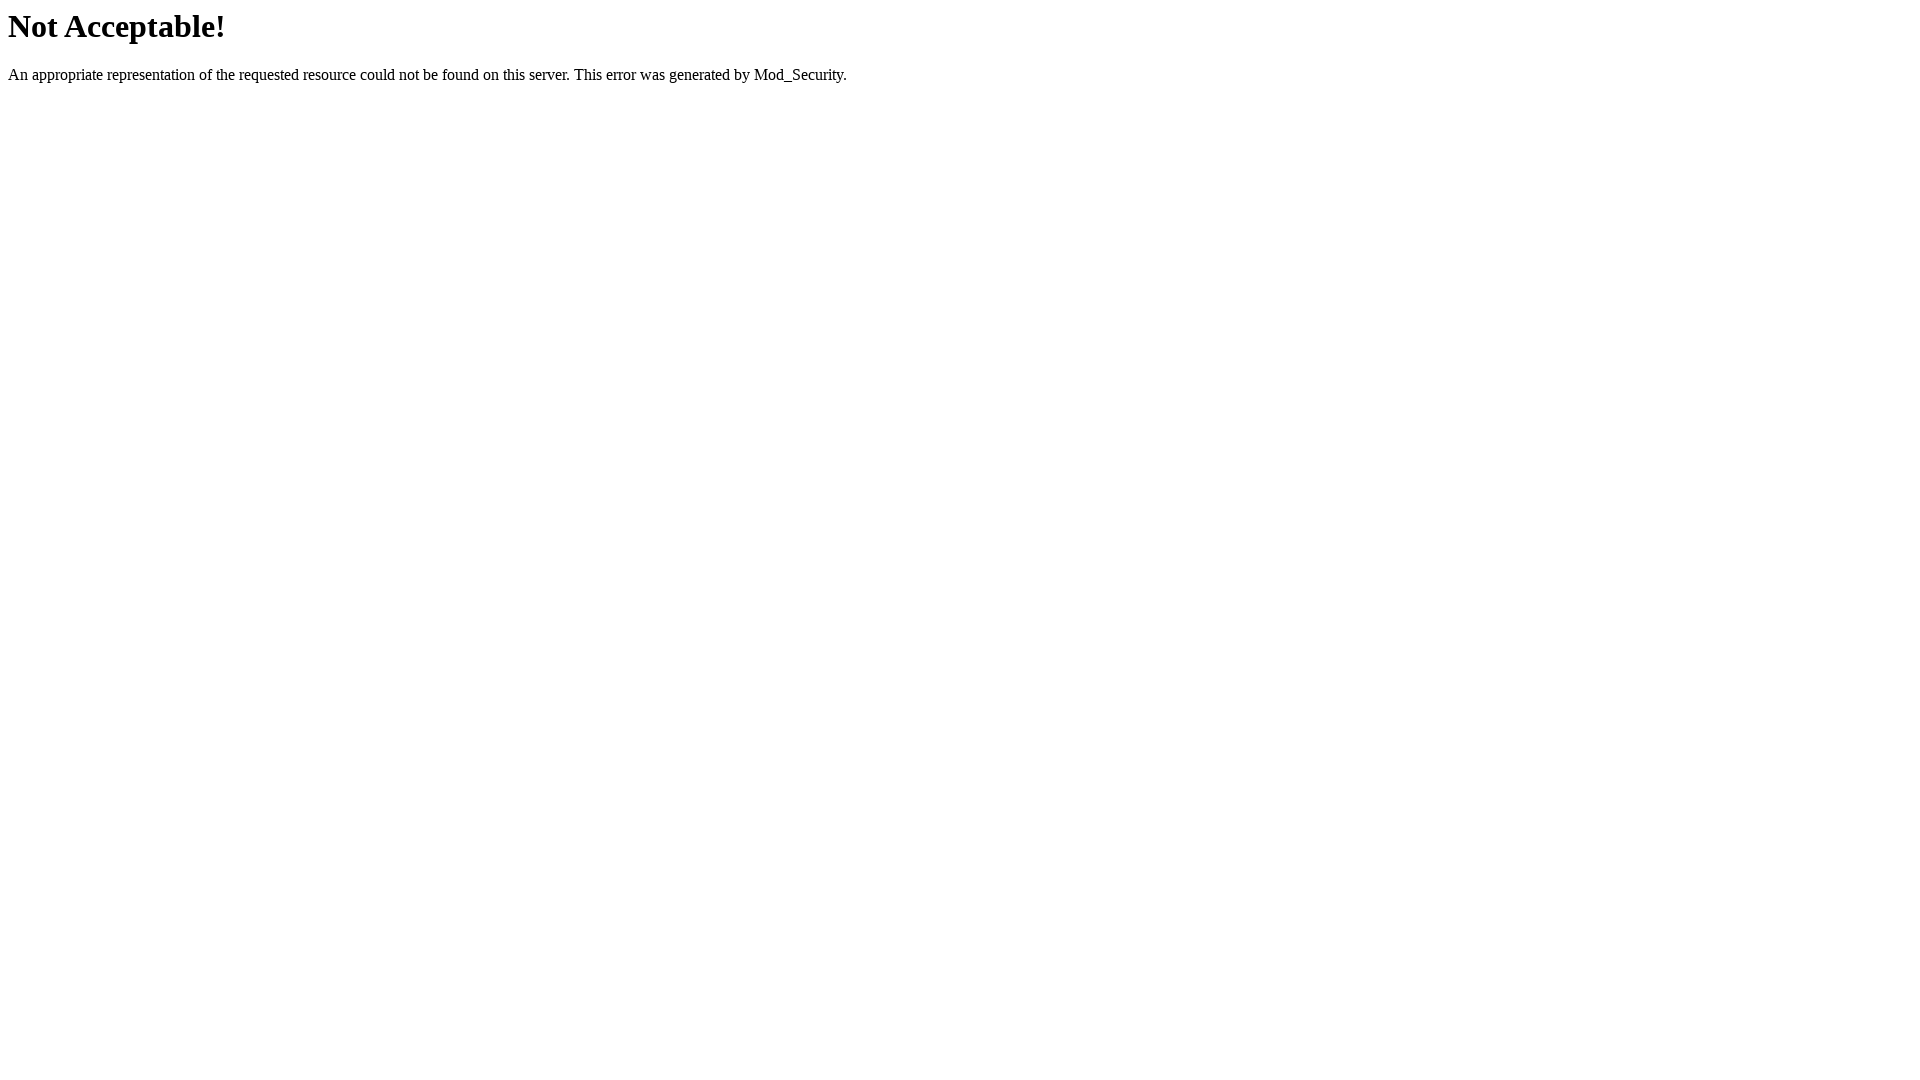

Page fully loaded - DOM content ready
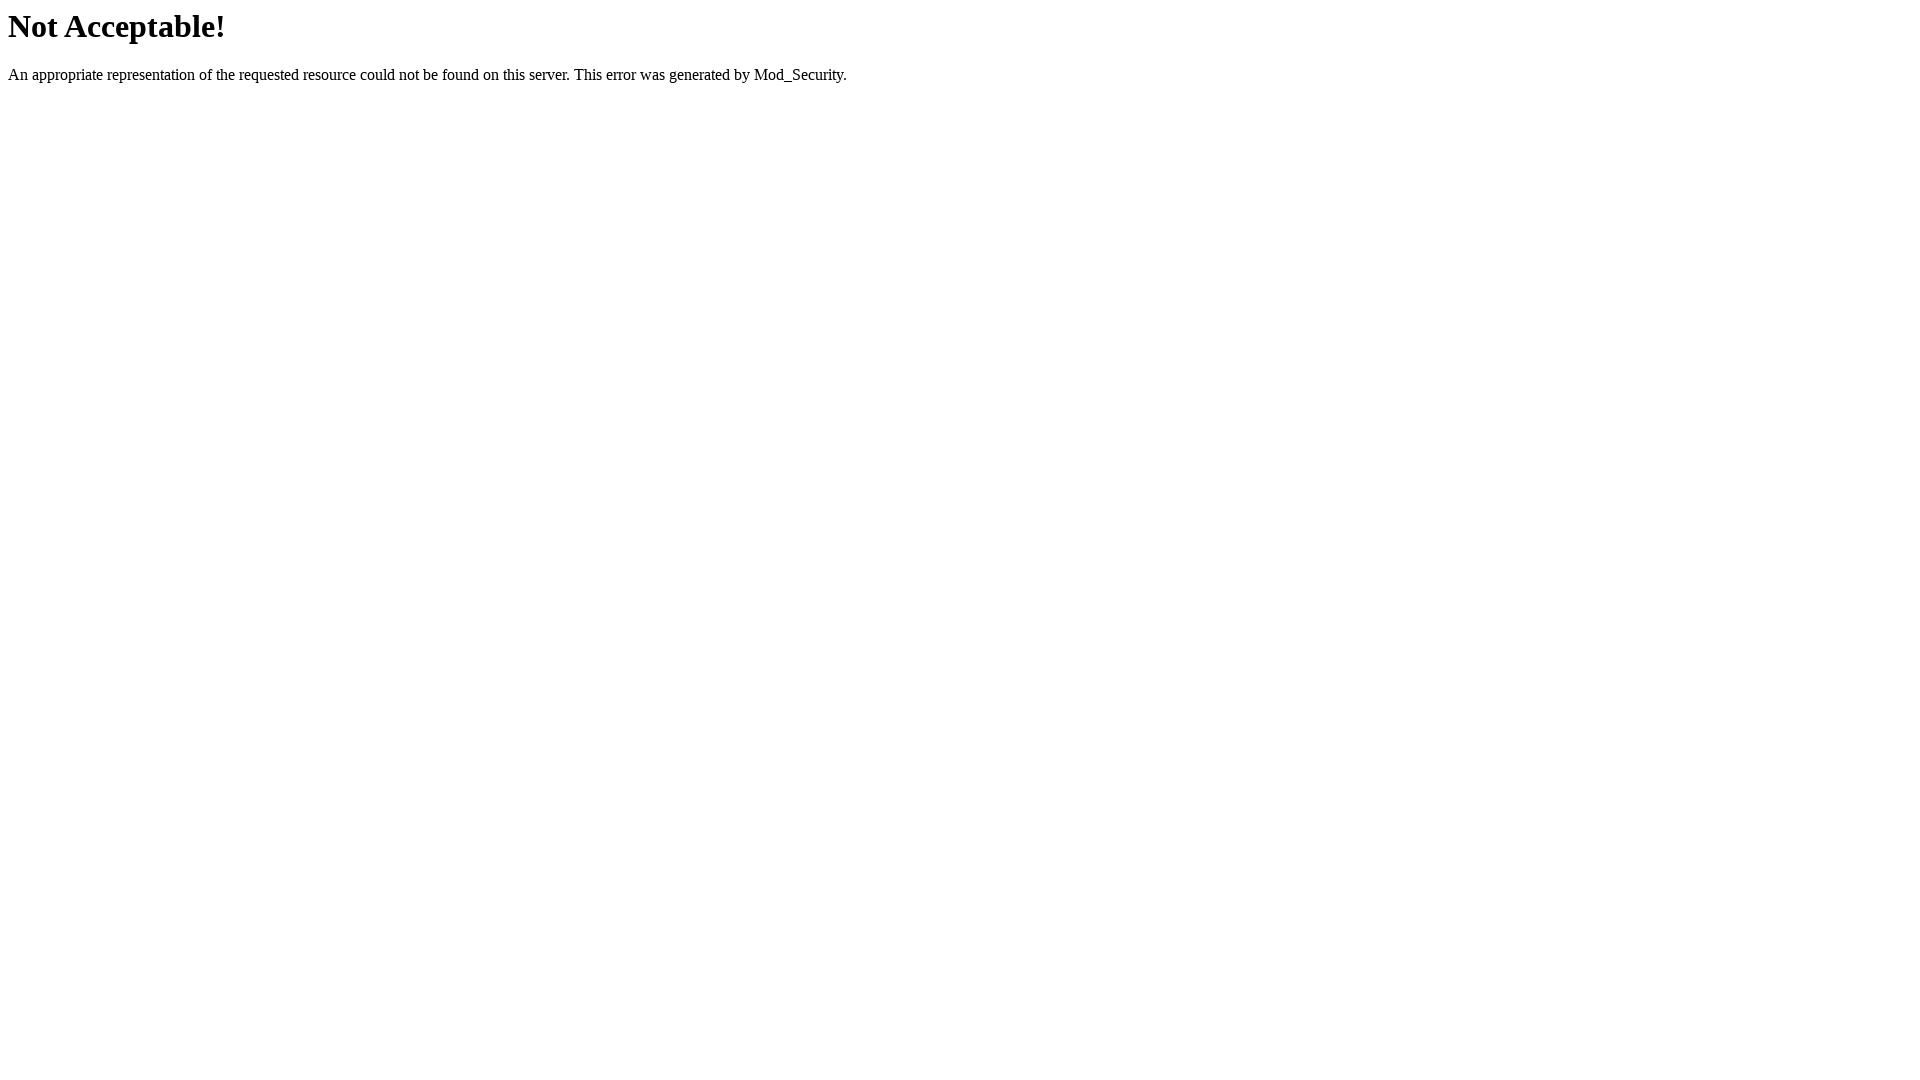

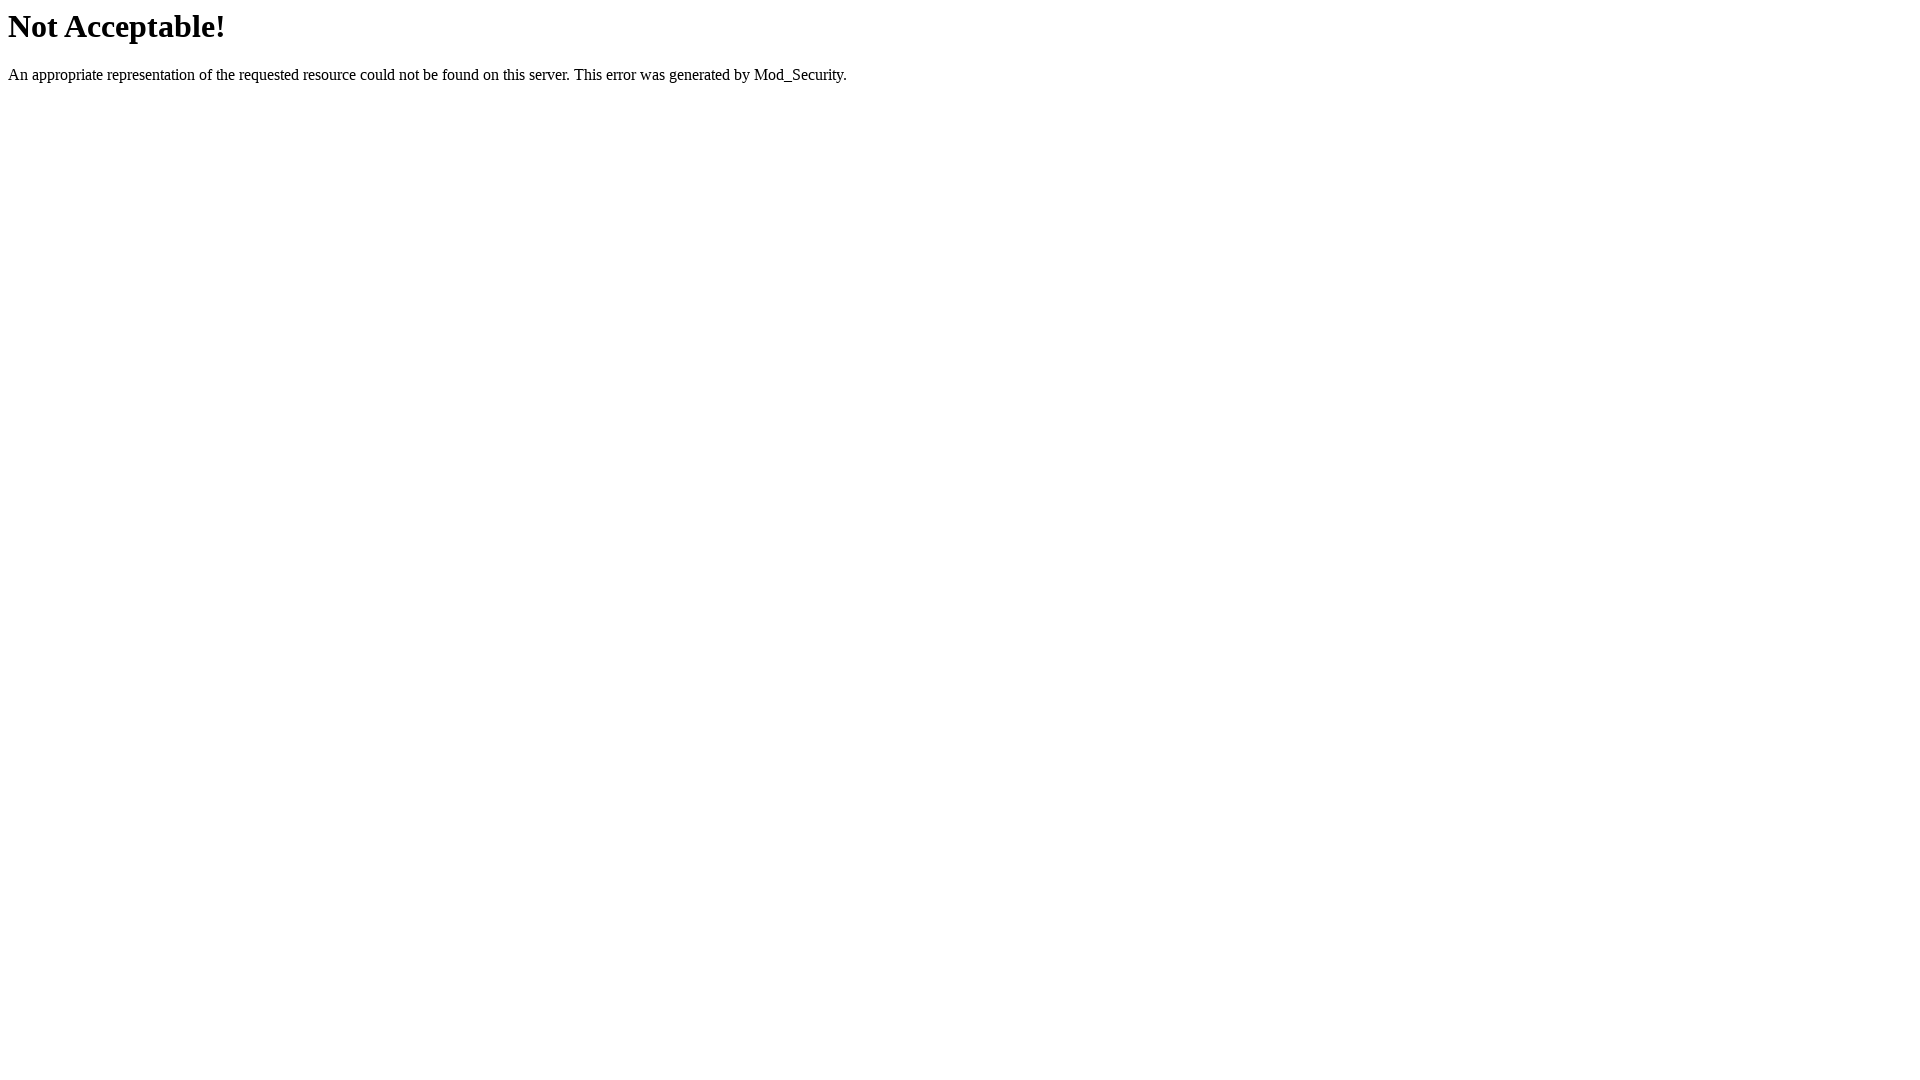